Tests form interaction by extracting a value from an image attribute, computing a mathematical function, filling in the answer, checking a checkbox, selecting a radio button, and submitting the form to verify the result via an alert.

Starting URL: http://suninjuly.github.io/get_attribute.html

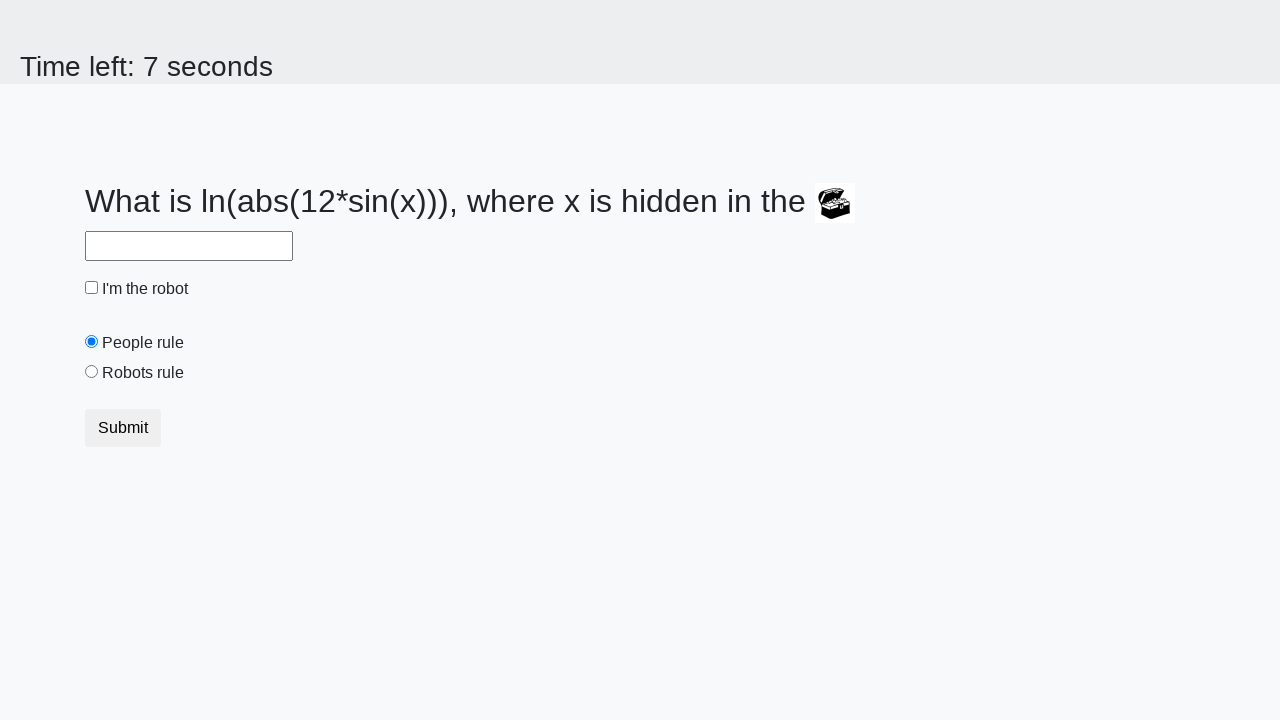

Retrieved valuex attribute from treasure image element
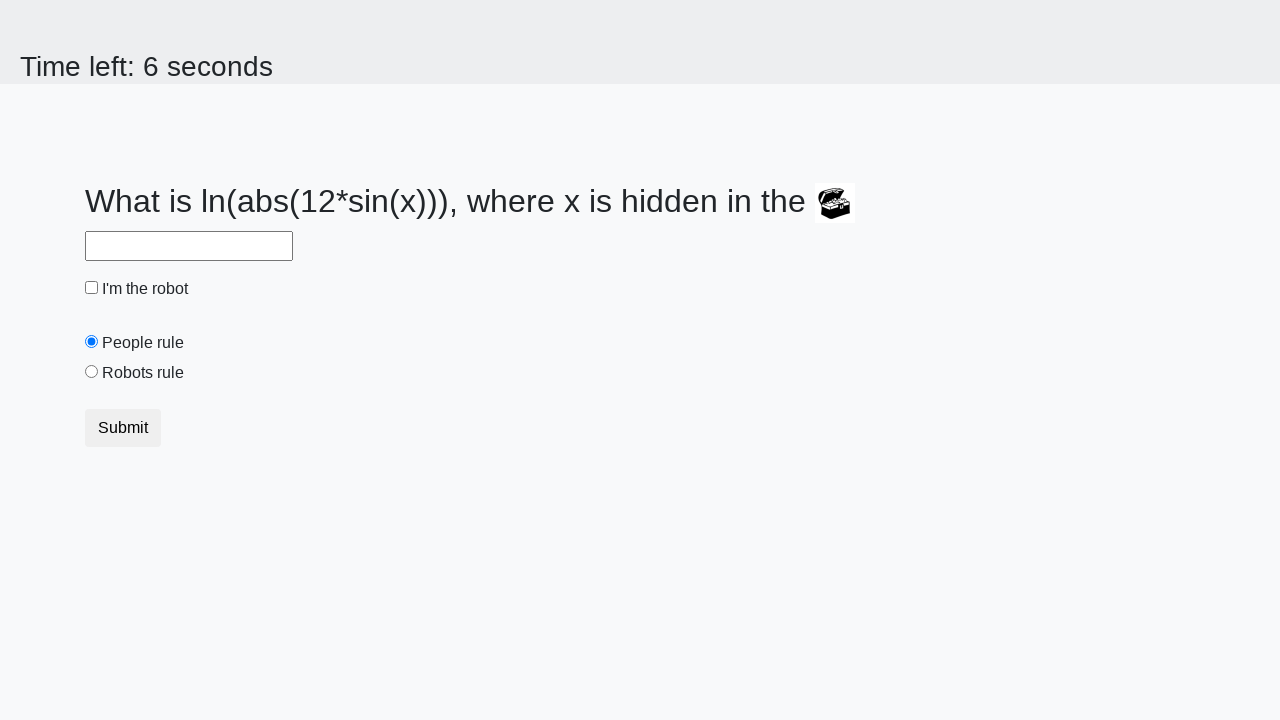

Calculated mathematical function result: 2.4015276625402278
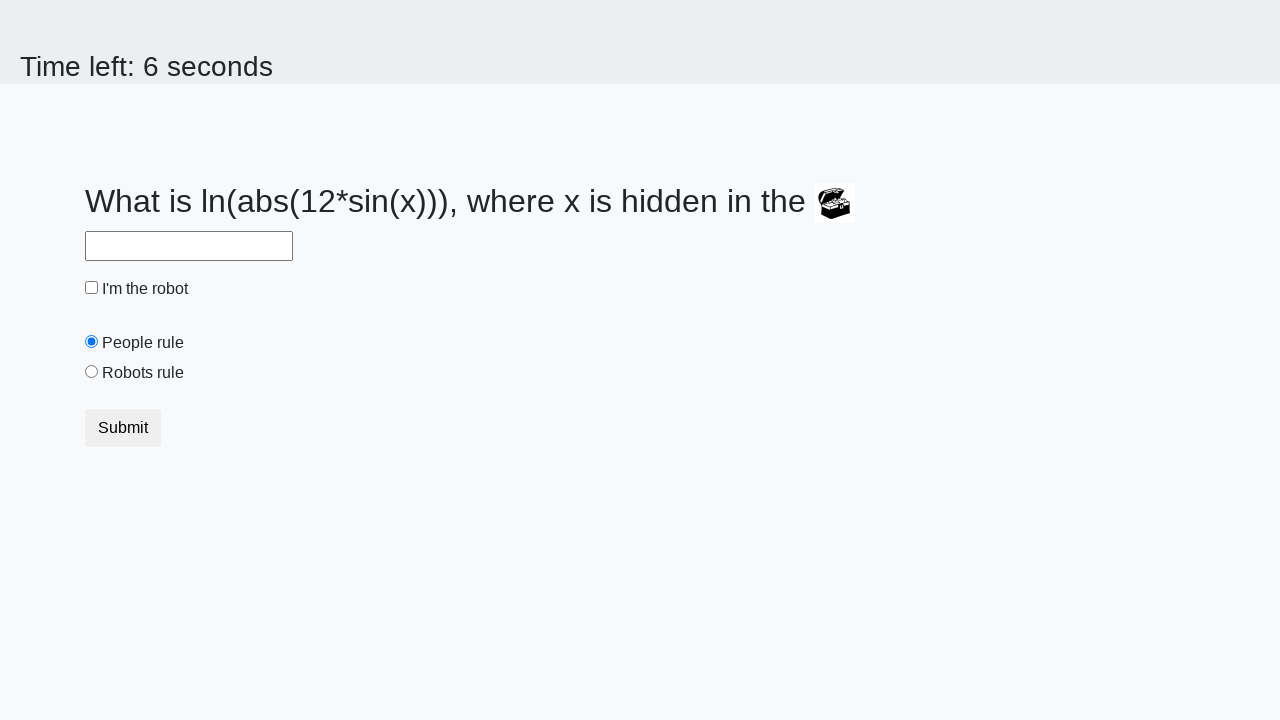

Filled answer field with calculated value on #answer
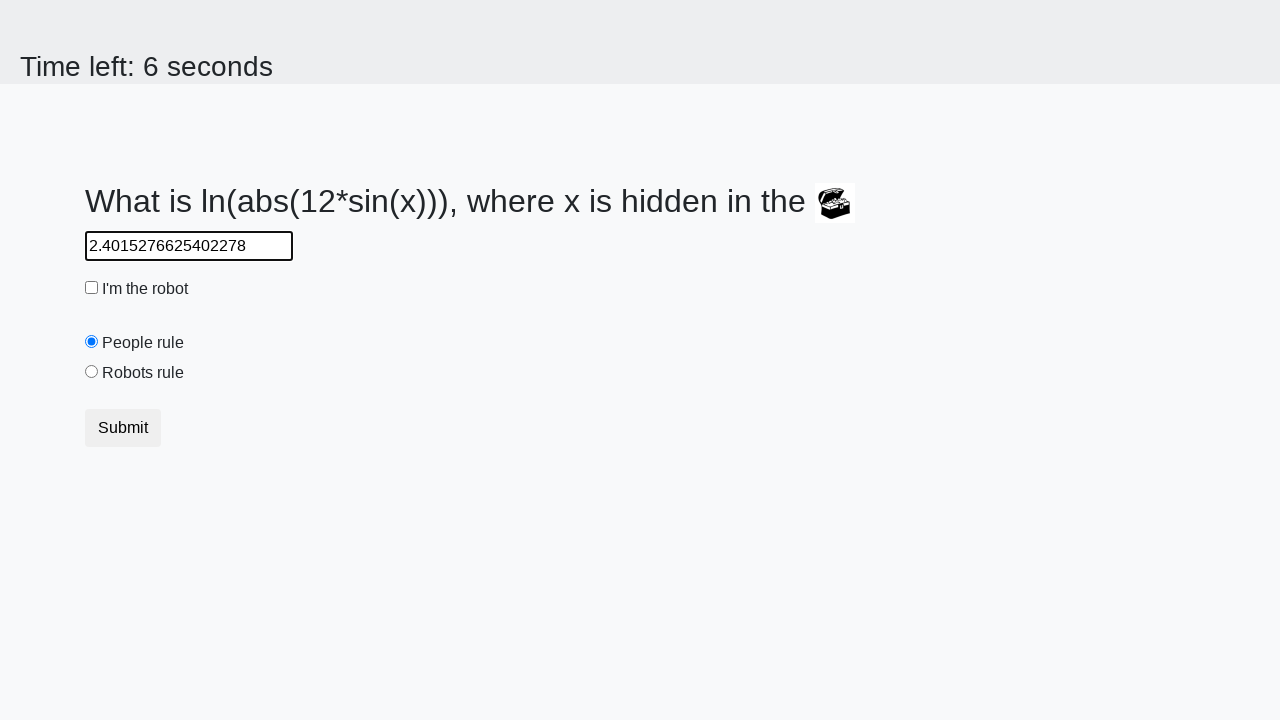

Checked the robot checkbox at (92, 288) on #robotCheckbox
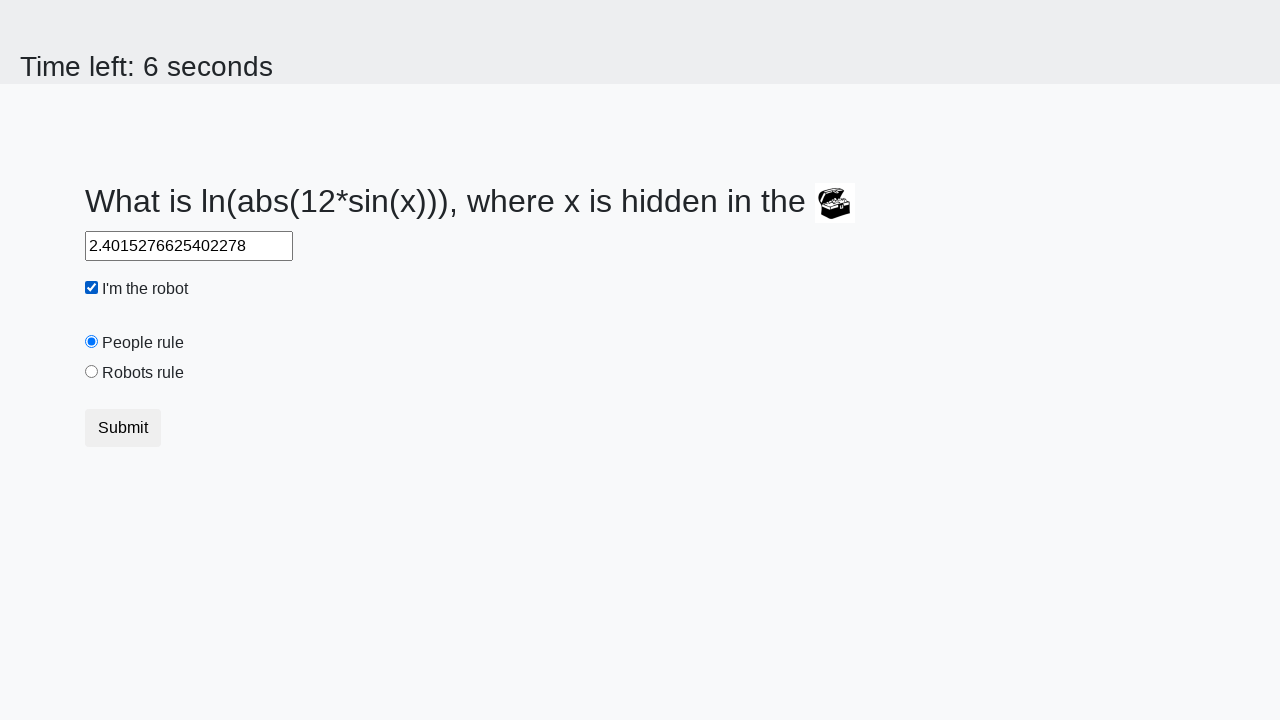

Selected Robots rule radio button at (92, 372) on #robotsRule
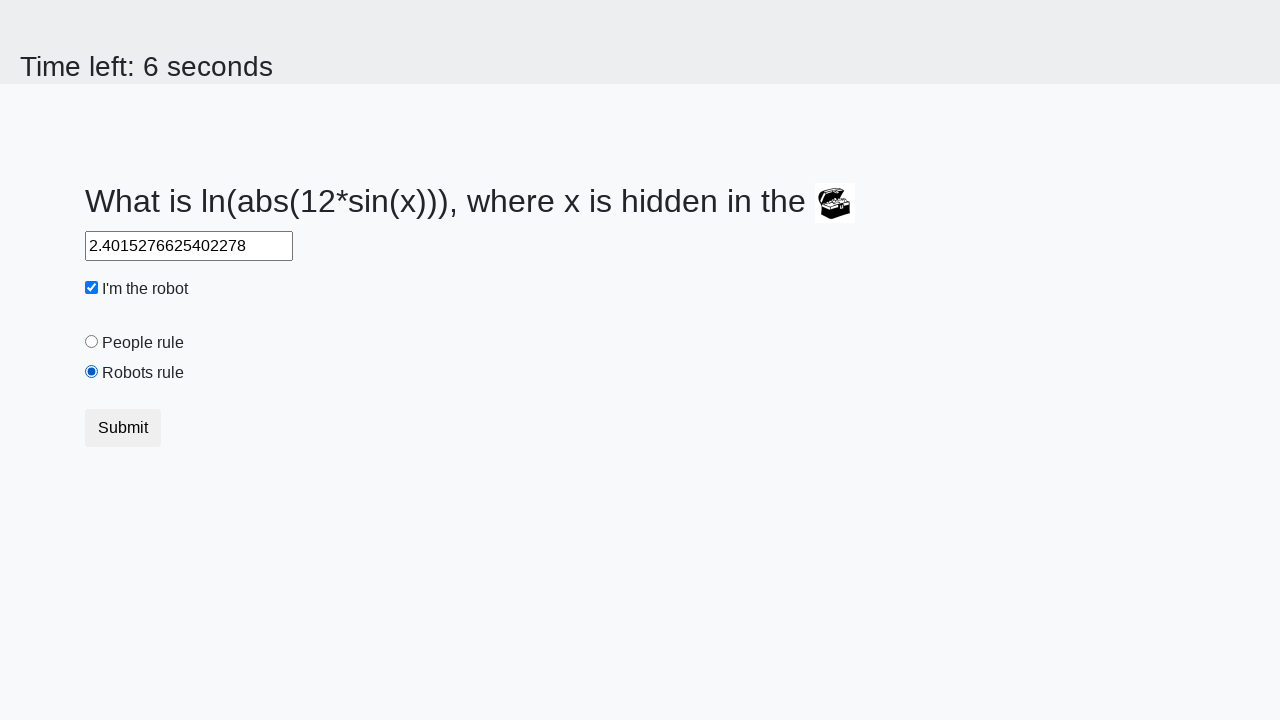

Clicked submit button at (123, 428) on button[type='submit']
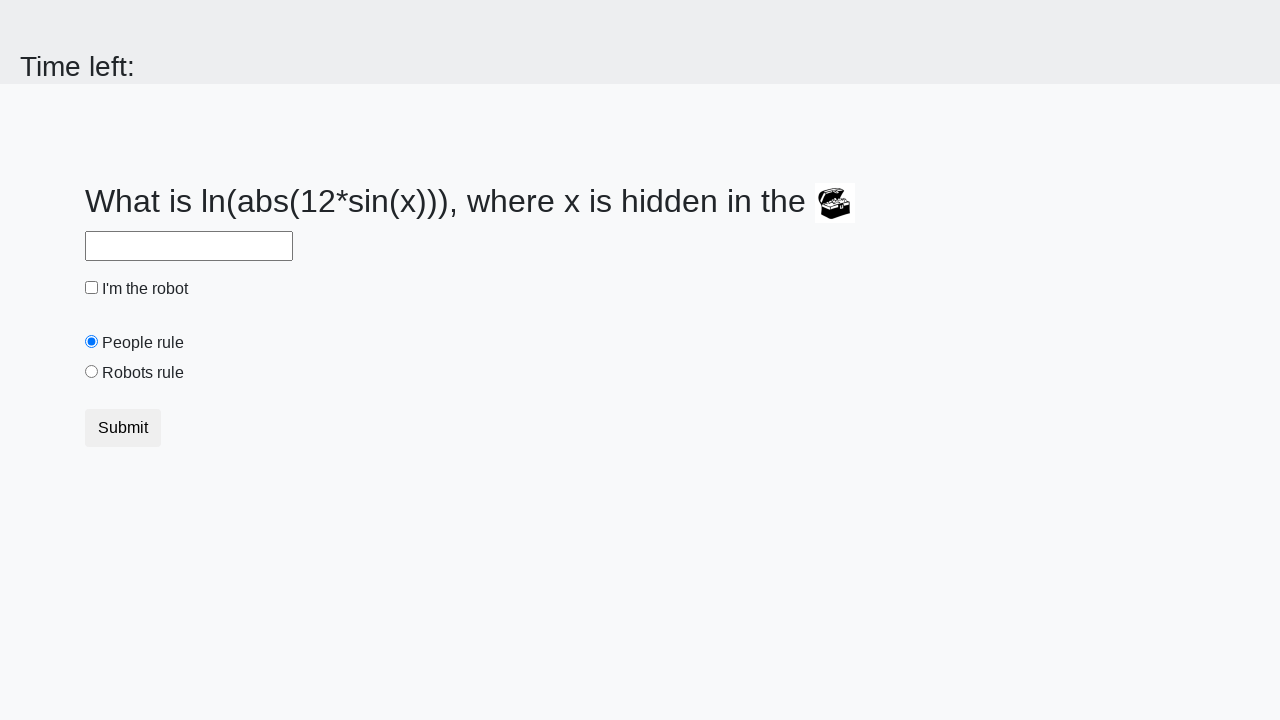

Set up alert dialog handler
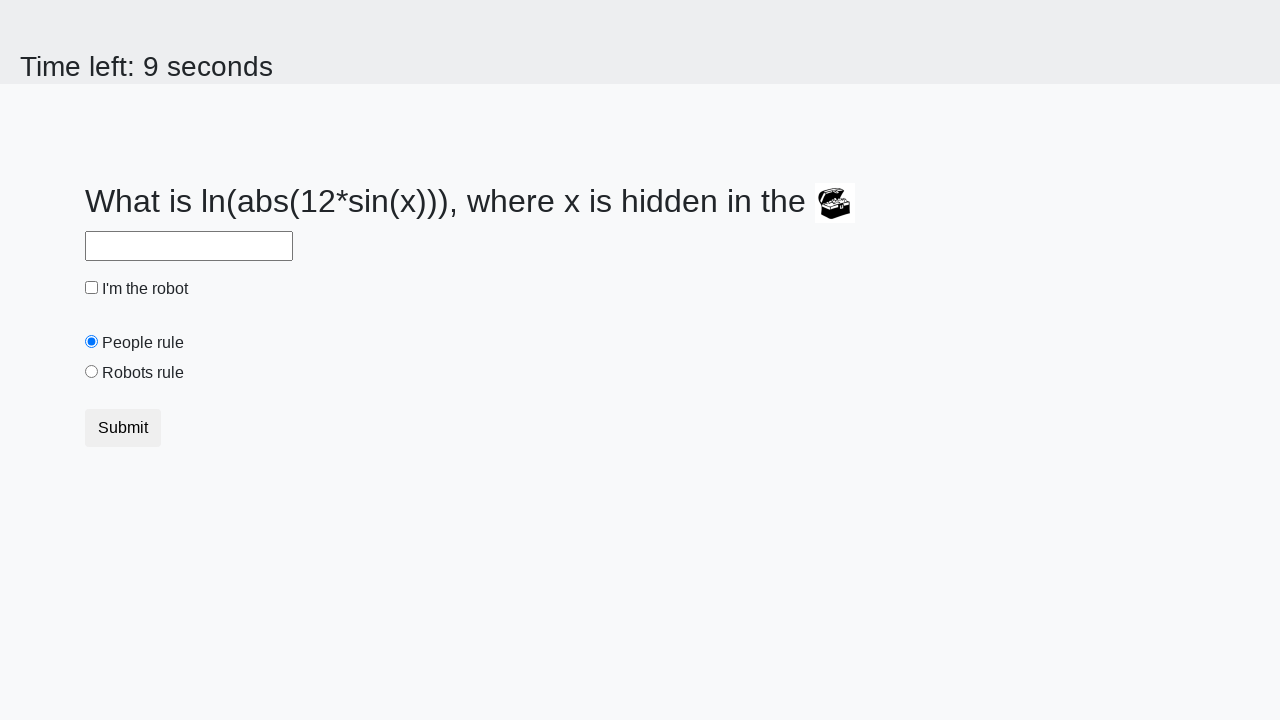

Waited 1 second for alert processing
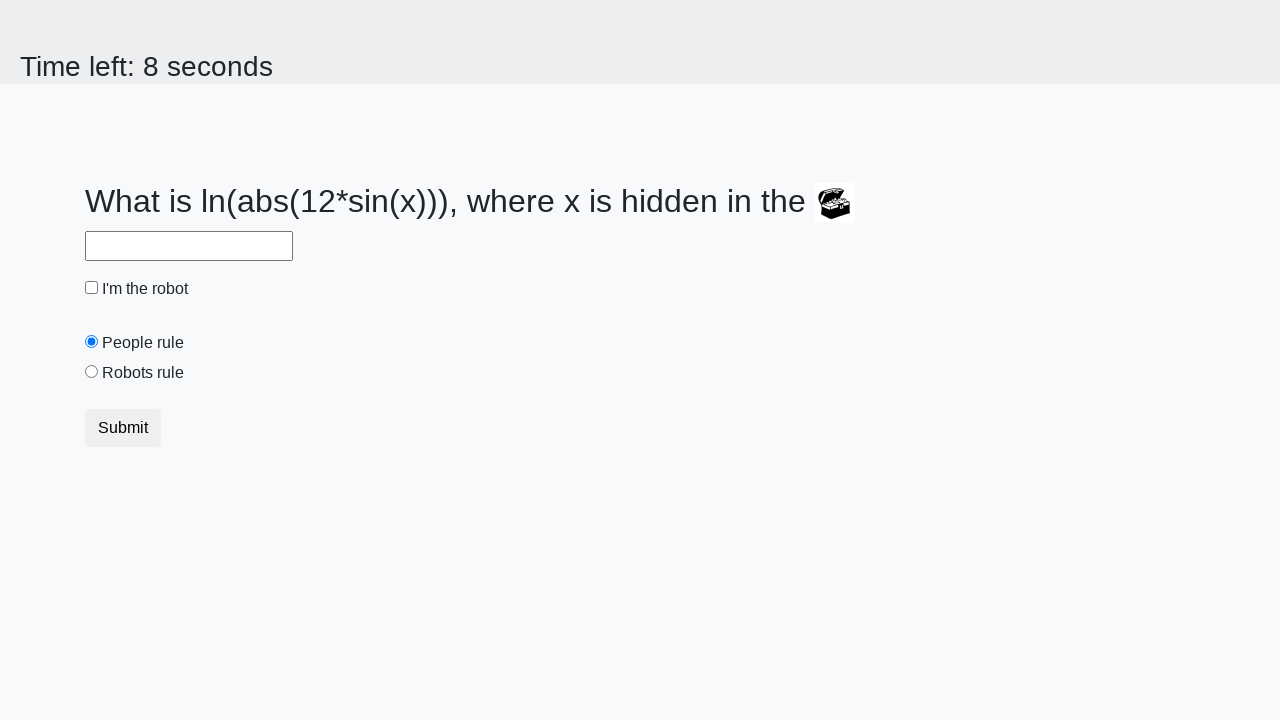

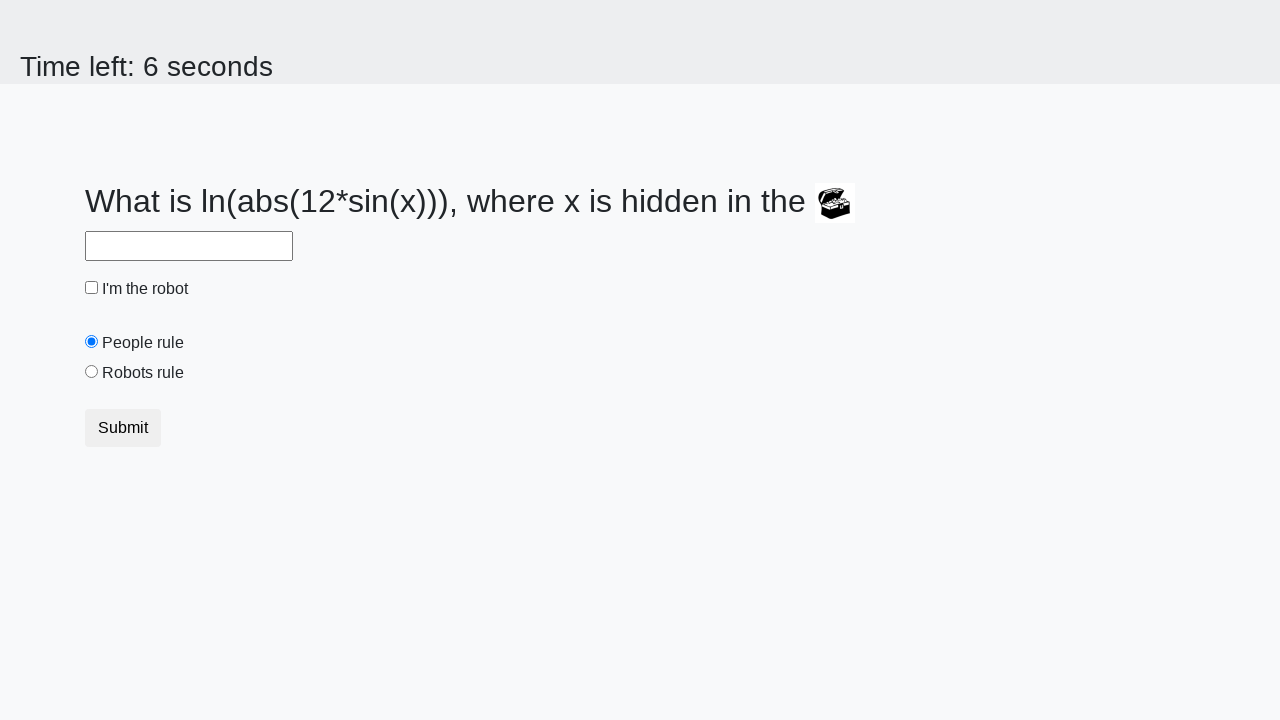